Tests checking a radio button using Playwright's check() action and verifies the checked state before and after.

Starting URL: https://demoqa.com/radio-button/

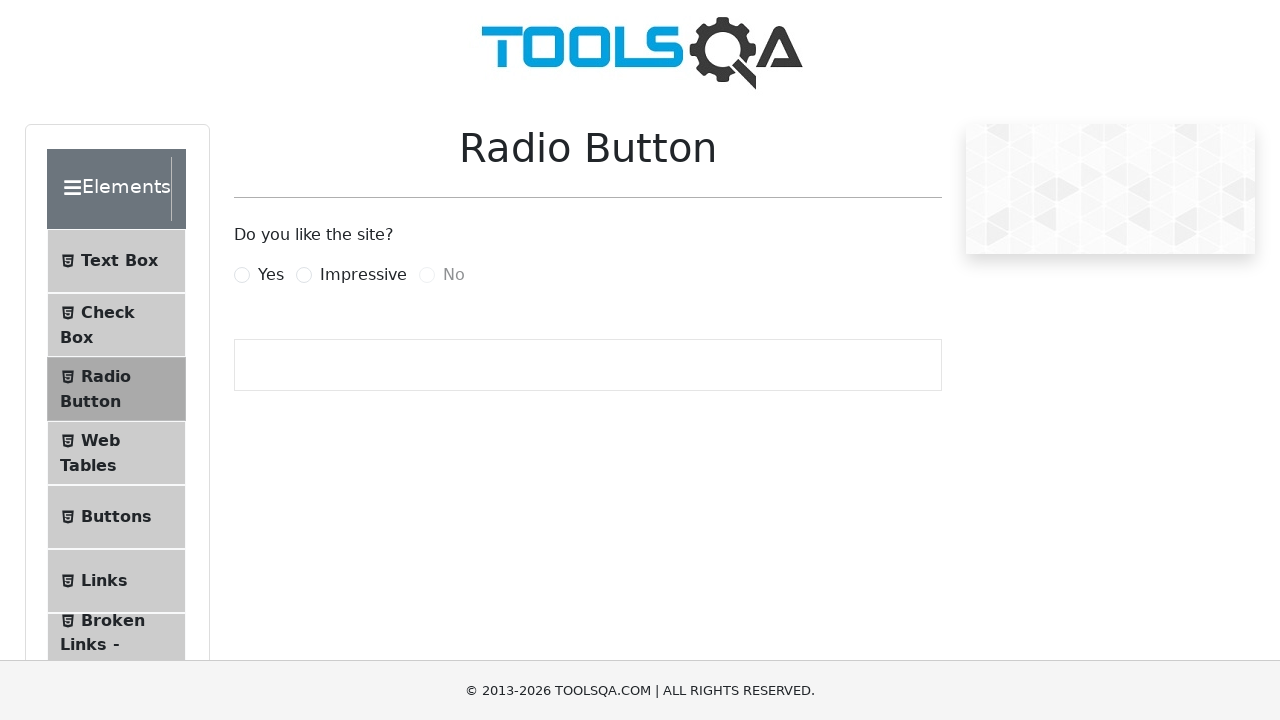

Waited for radio button element to be visible
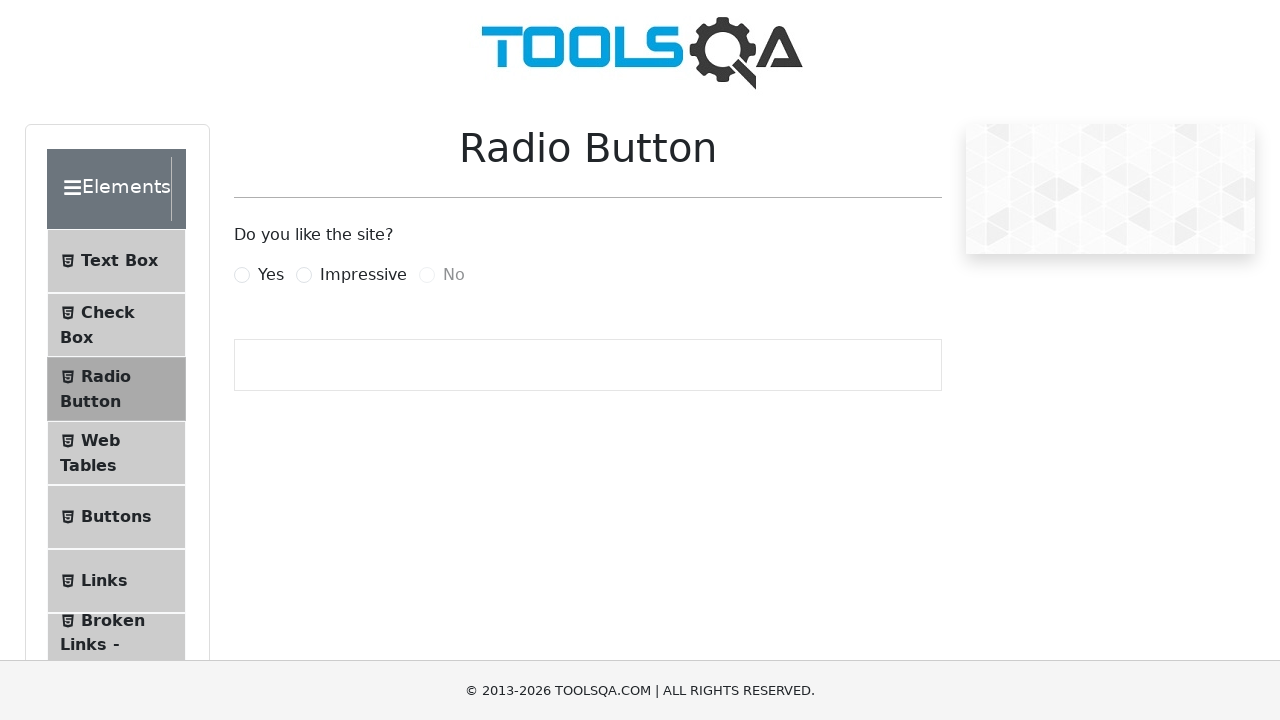

Verified radio button is not checked initially
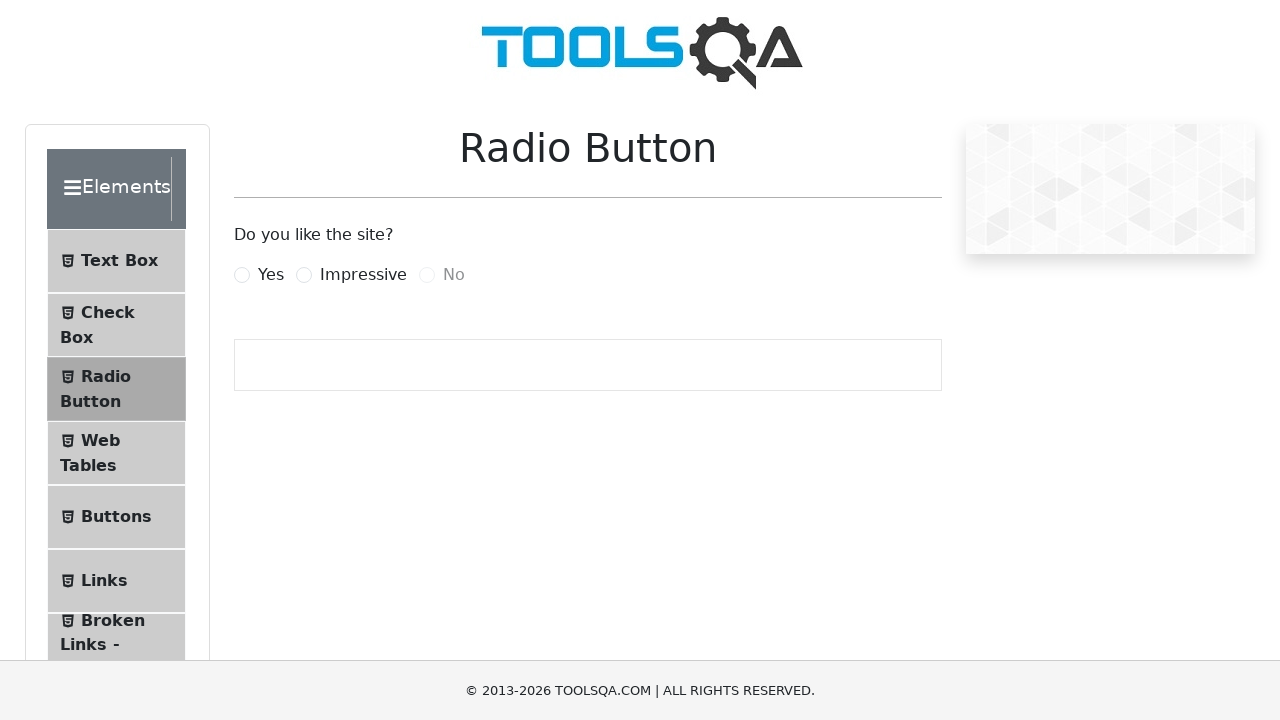

Checked the radio button using force action at (242, 275) on #yesRadio
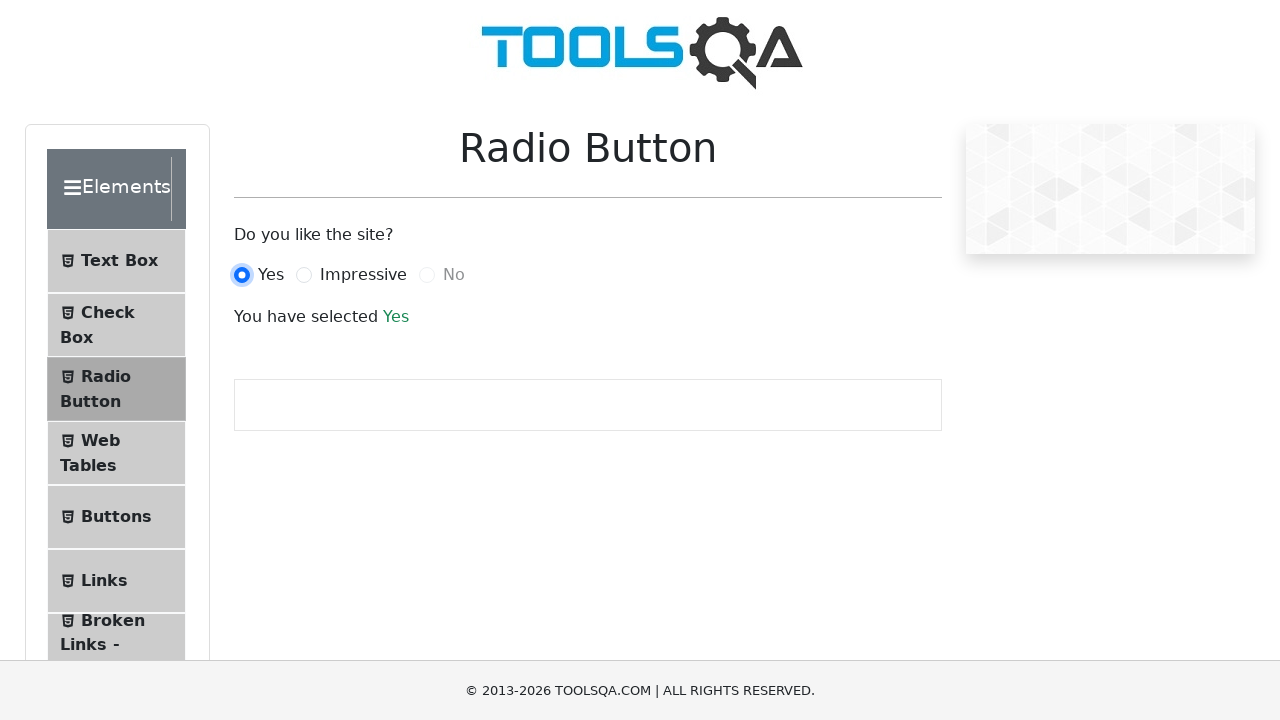

Verified radio button is now checked
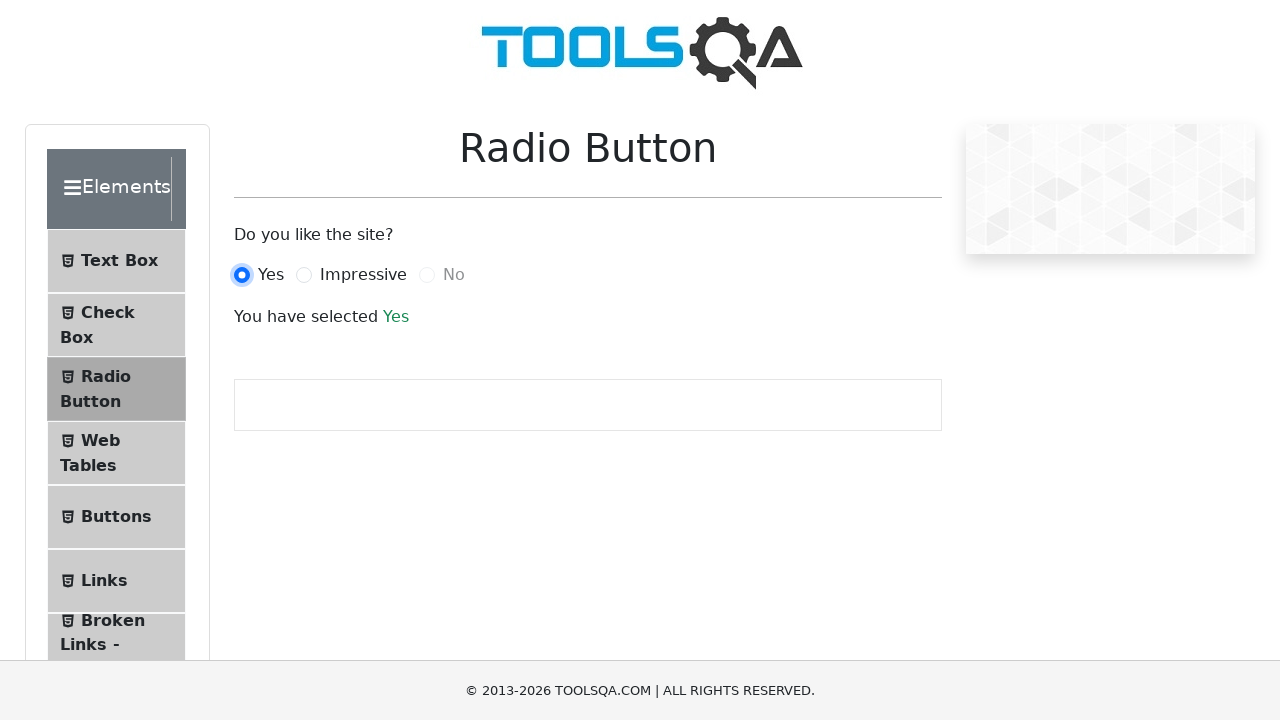

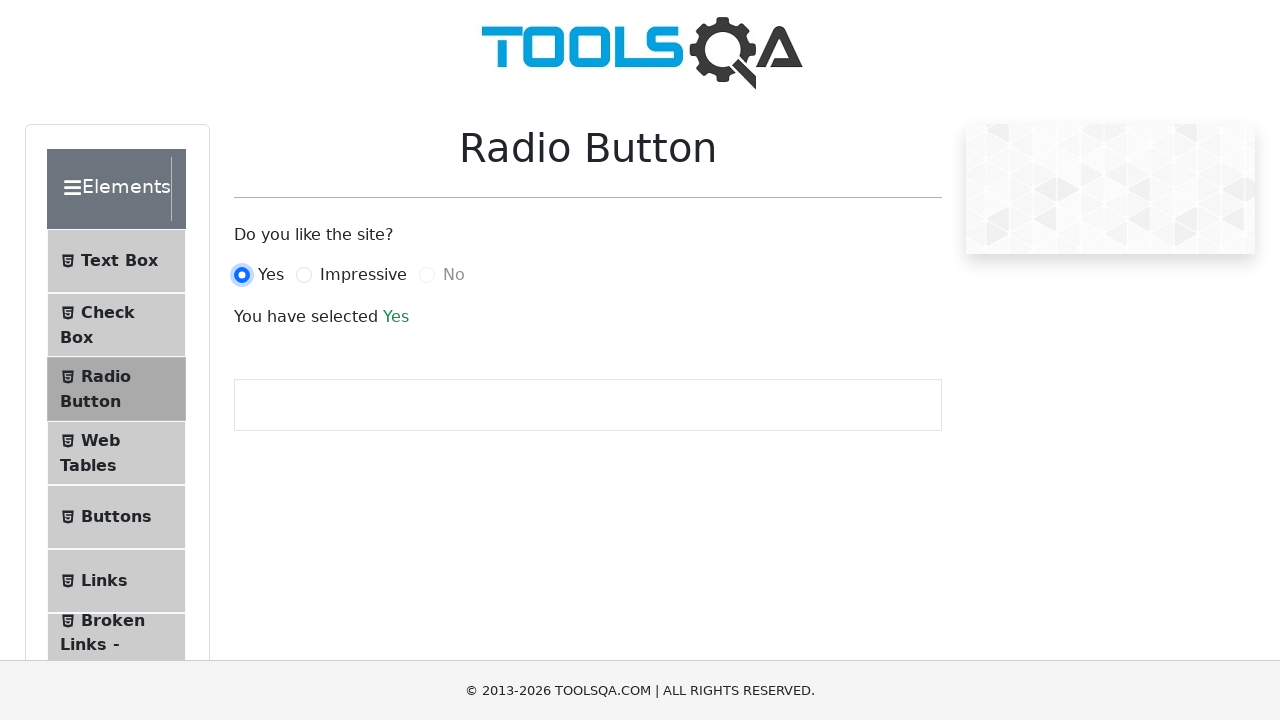